Tests right-click context menu functionality by performing a right-click on an element and selecting 'Copy' from the context menu

Starting URL: https://swisnl.github.io/jQuery-contextMenu/demo.html

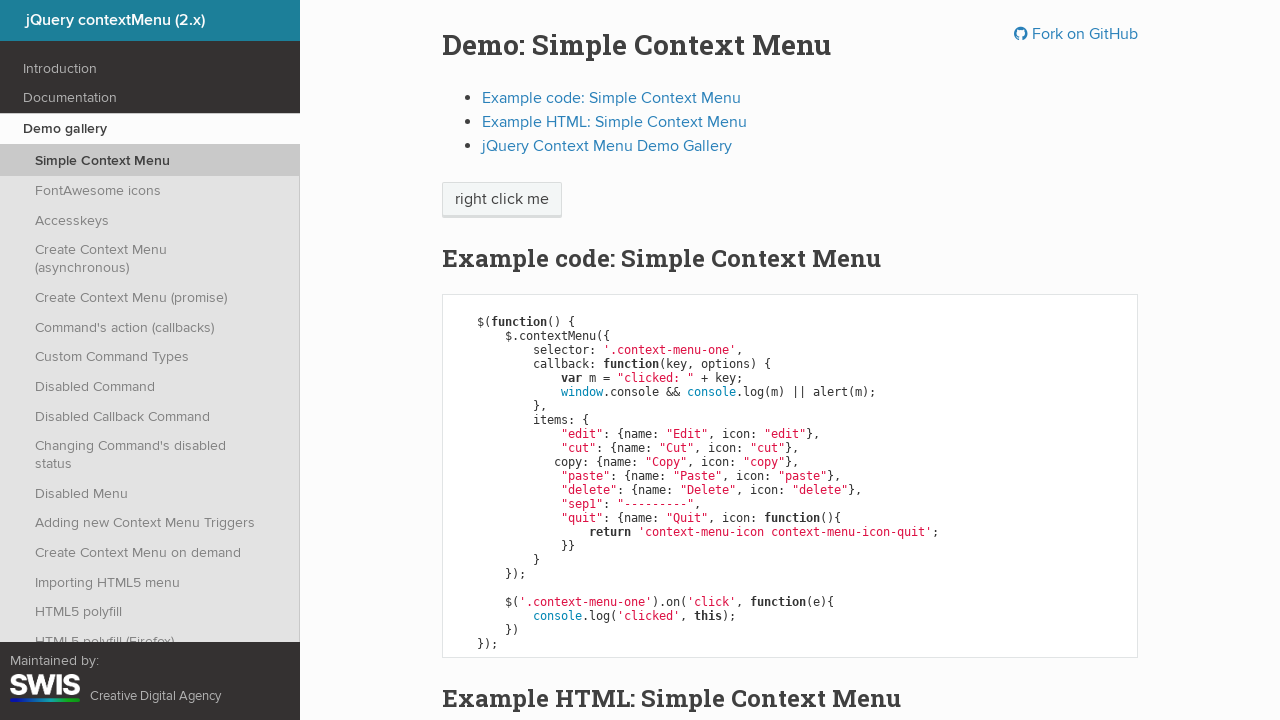

Located the 'right click me' element
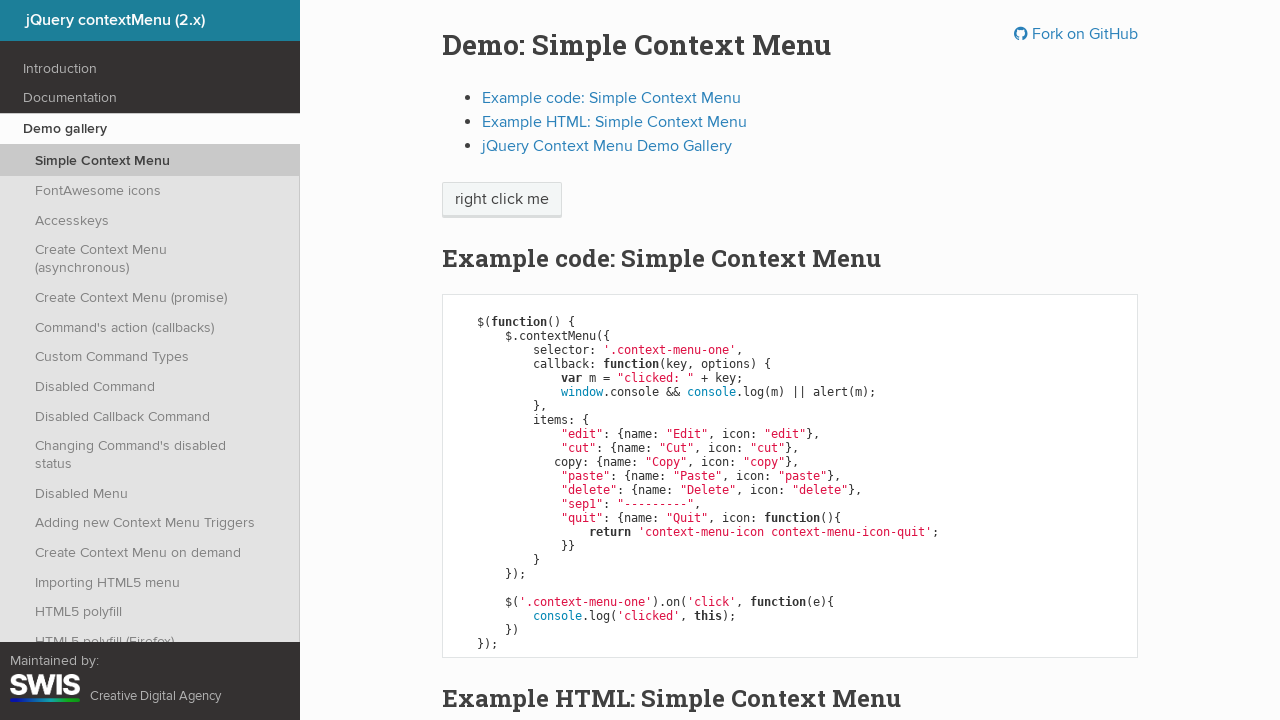

Right-clicked on the element to open context menu at (502, 200) on xpath=//span[text()='right click me']
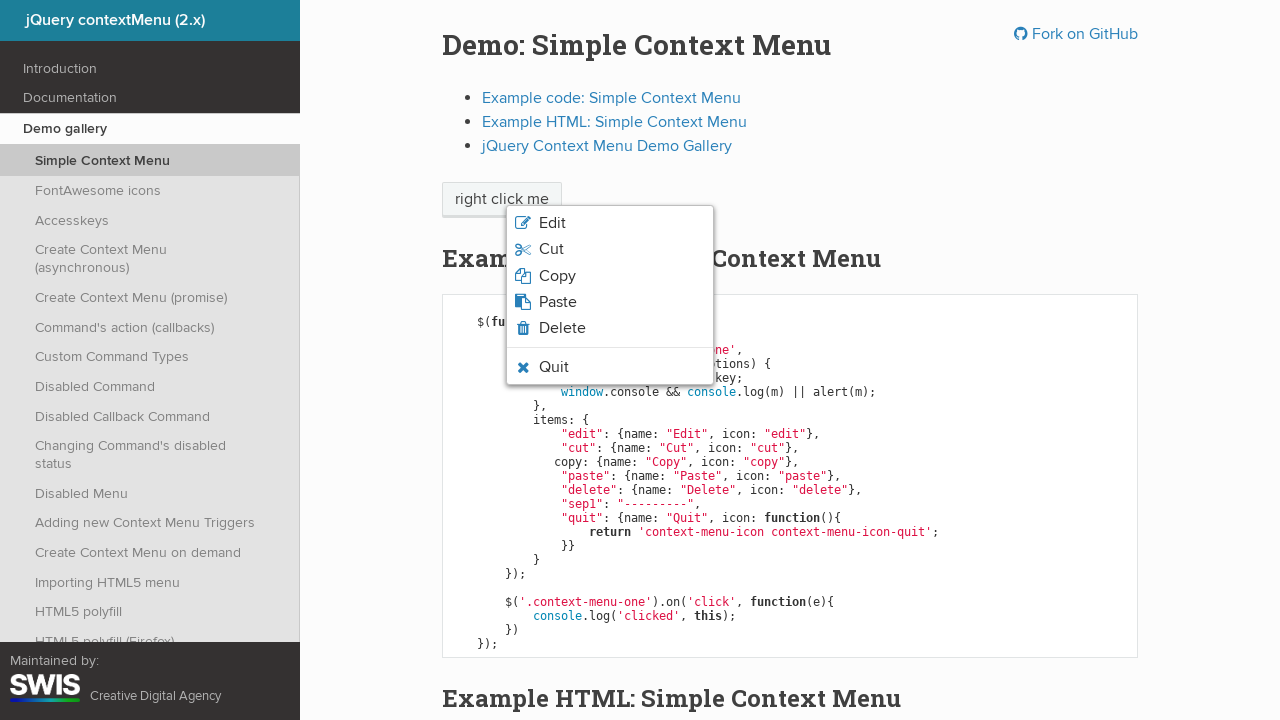

Clicked 'Copy' option from context menu at (557, 276) on xpath=//span[text()='Copy']
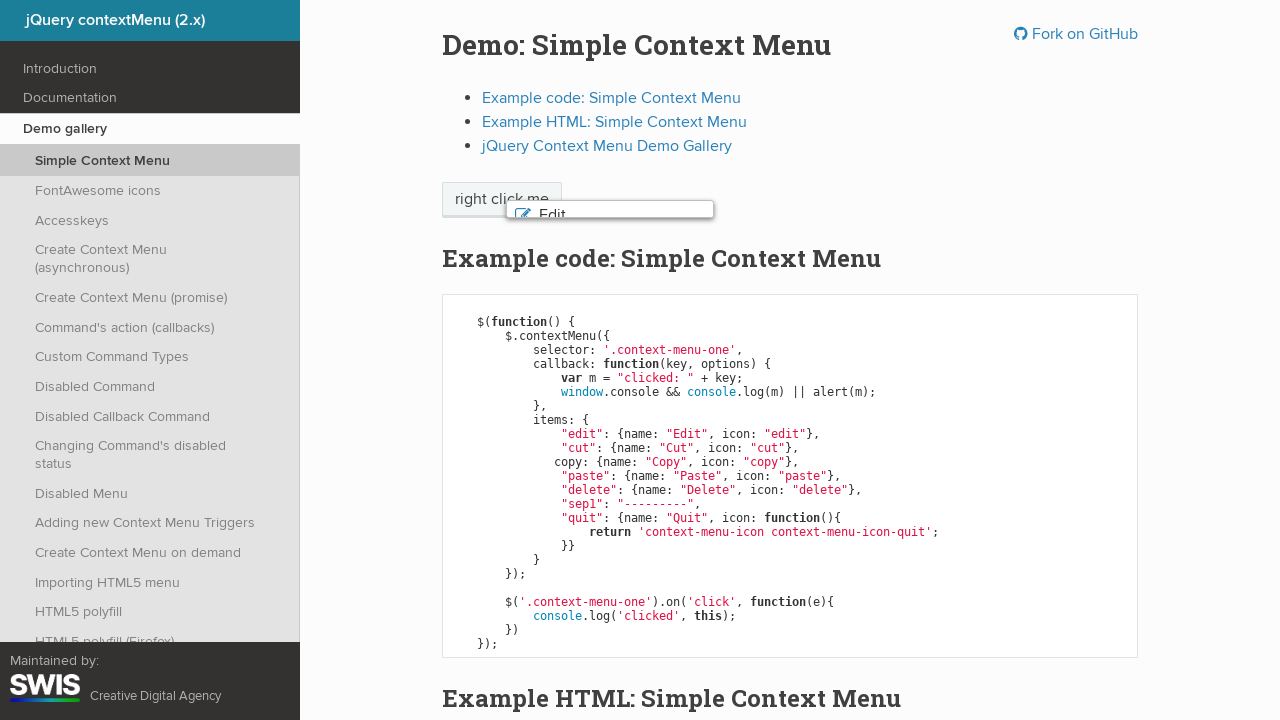

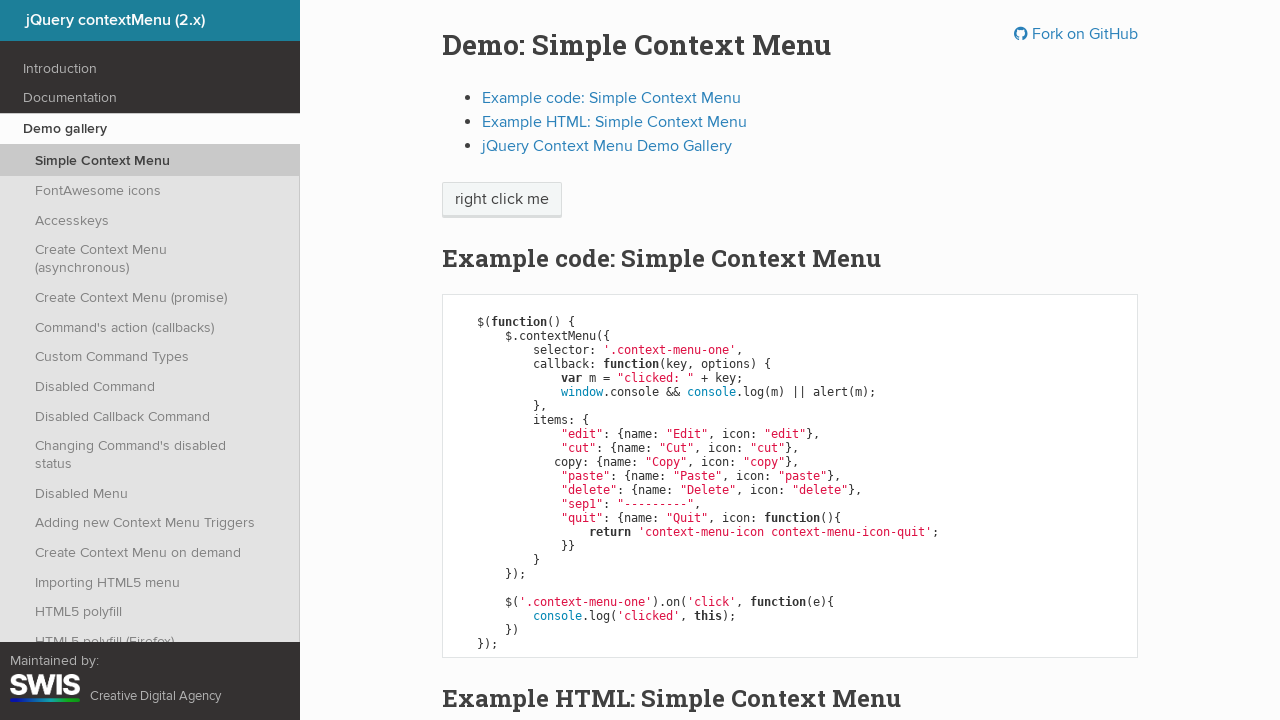